Tests dynamic properties on DemoQA by waiting for and clicking a button that becomes visible after a delay

Starting URL: https://demoqa.com/dynamic-properties

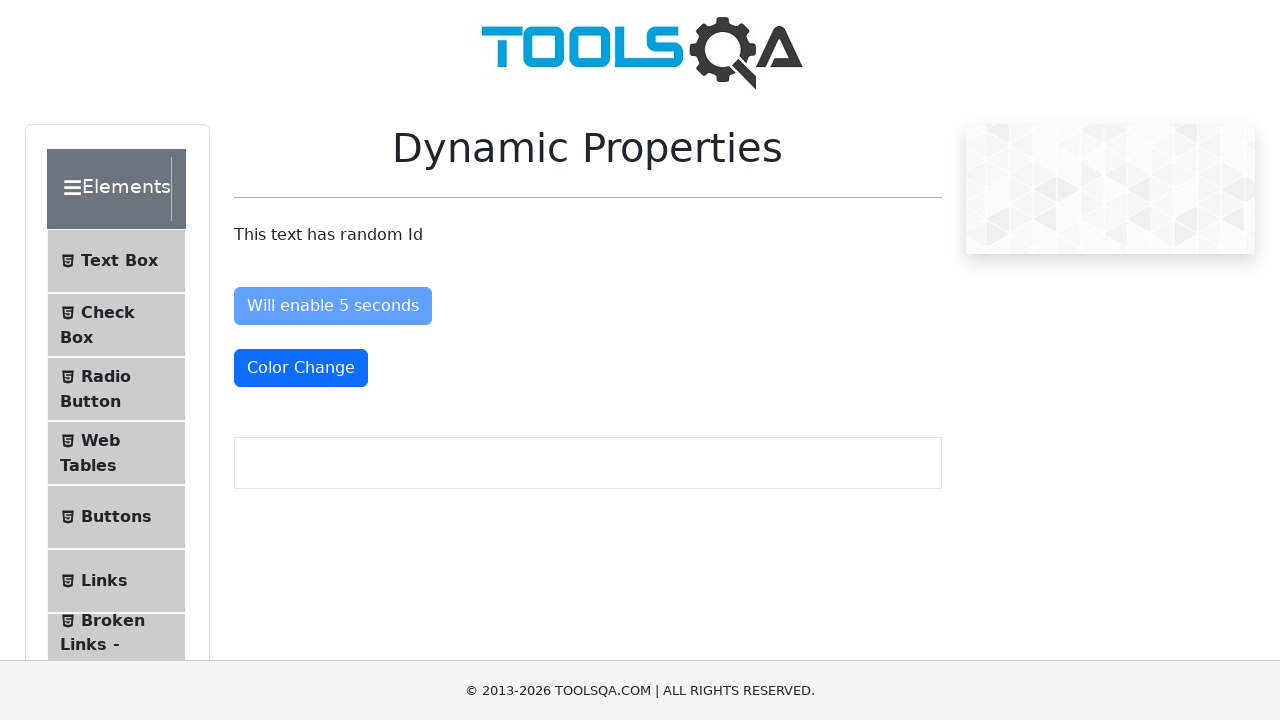

Waited for button with id 'visibleAfter' to become visible
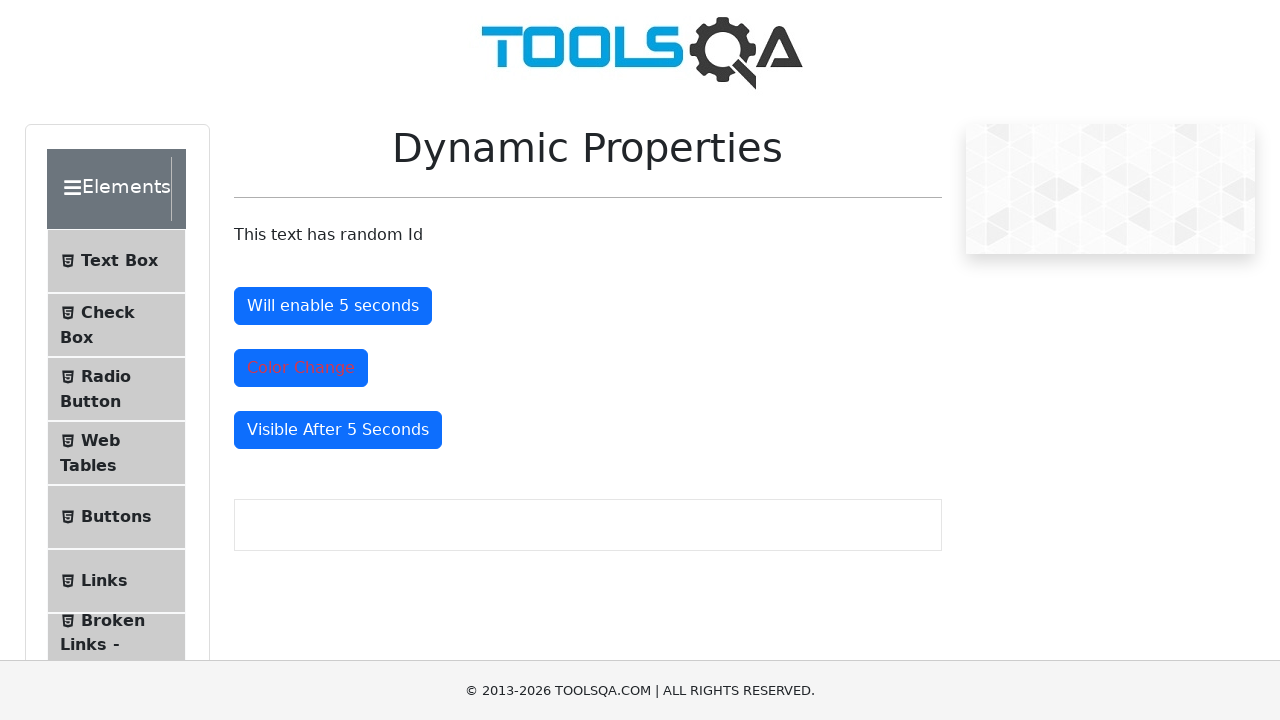

Clicked the button that became visible after delay at (338, 430) on #visibleAfter
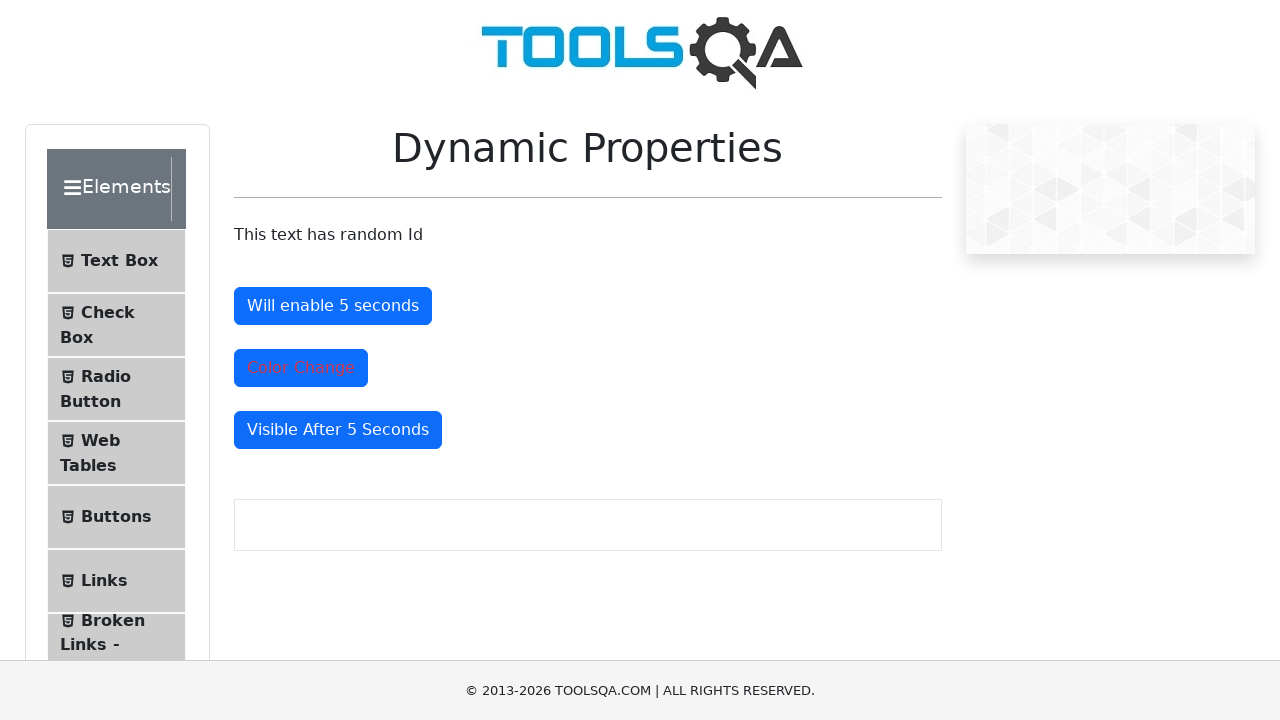

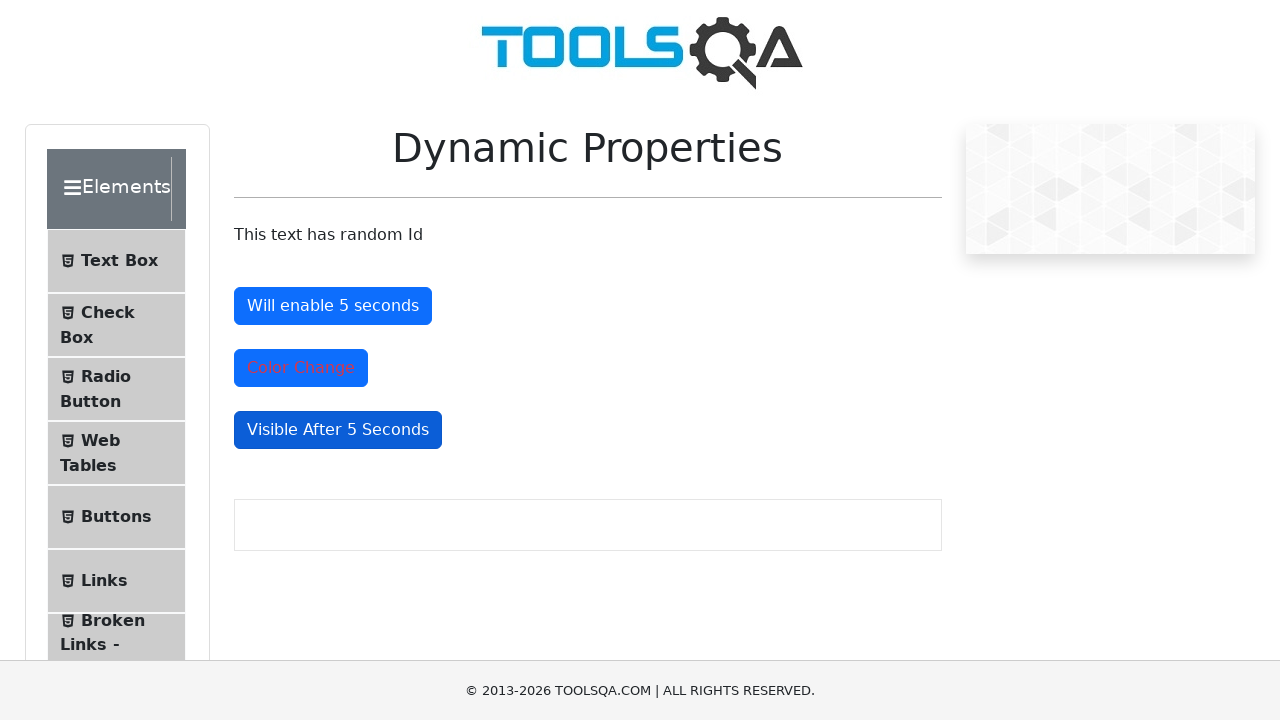